Tests that clicking Clear completed removes all completed items from the list

Starting URL: https://demo.playwright.dev/todomvc

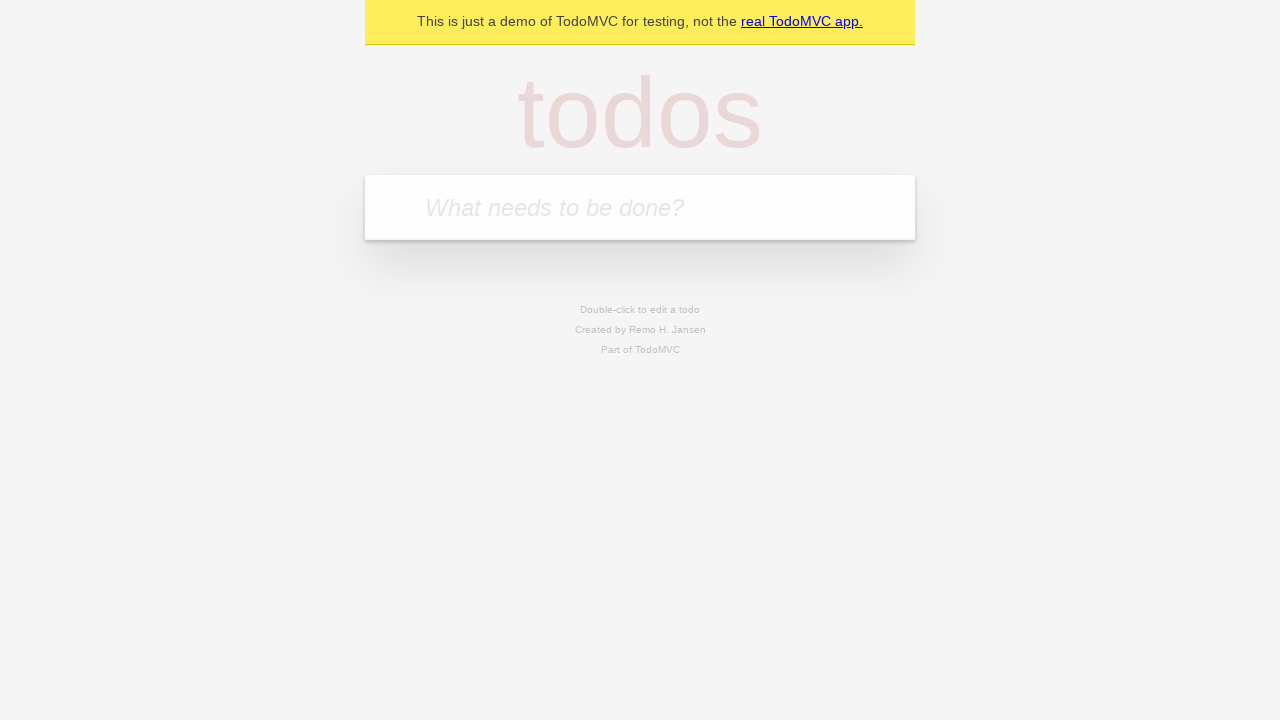

Filled new todo input with 'buy some cheese' on .new-todo
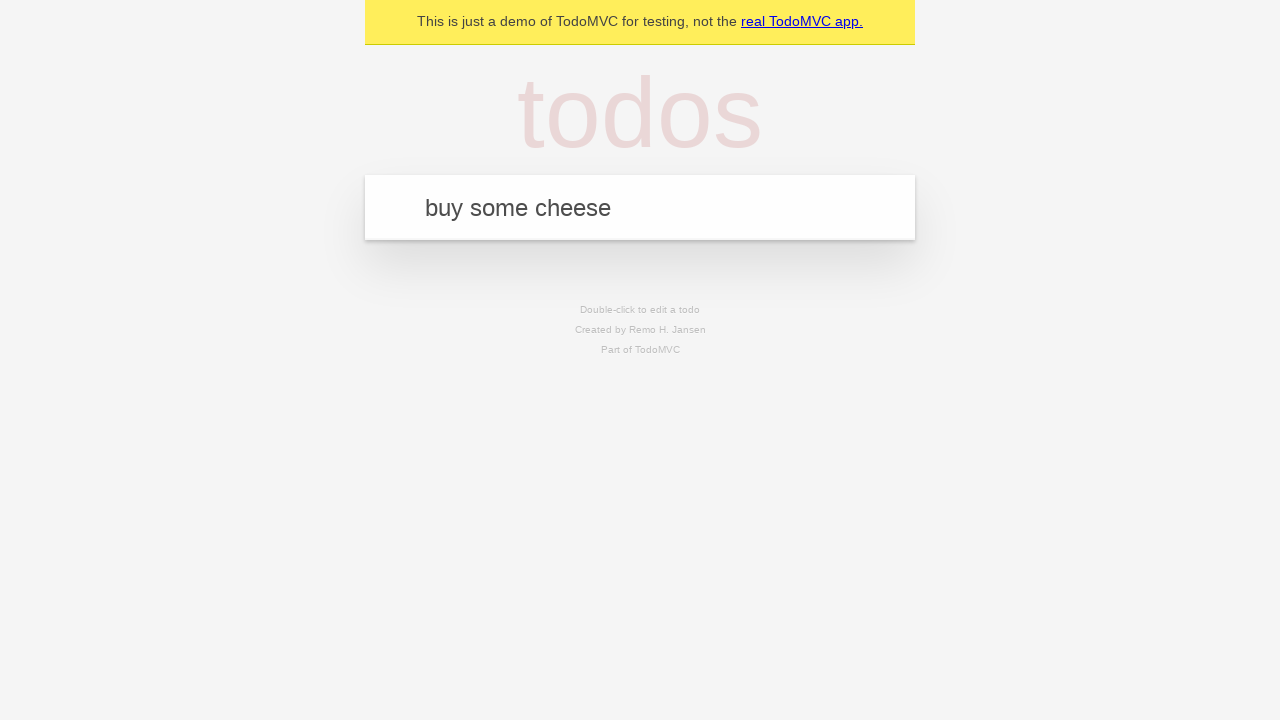

Pressed Enter to add first todo on .new-todo
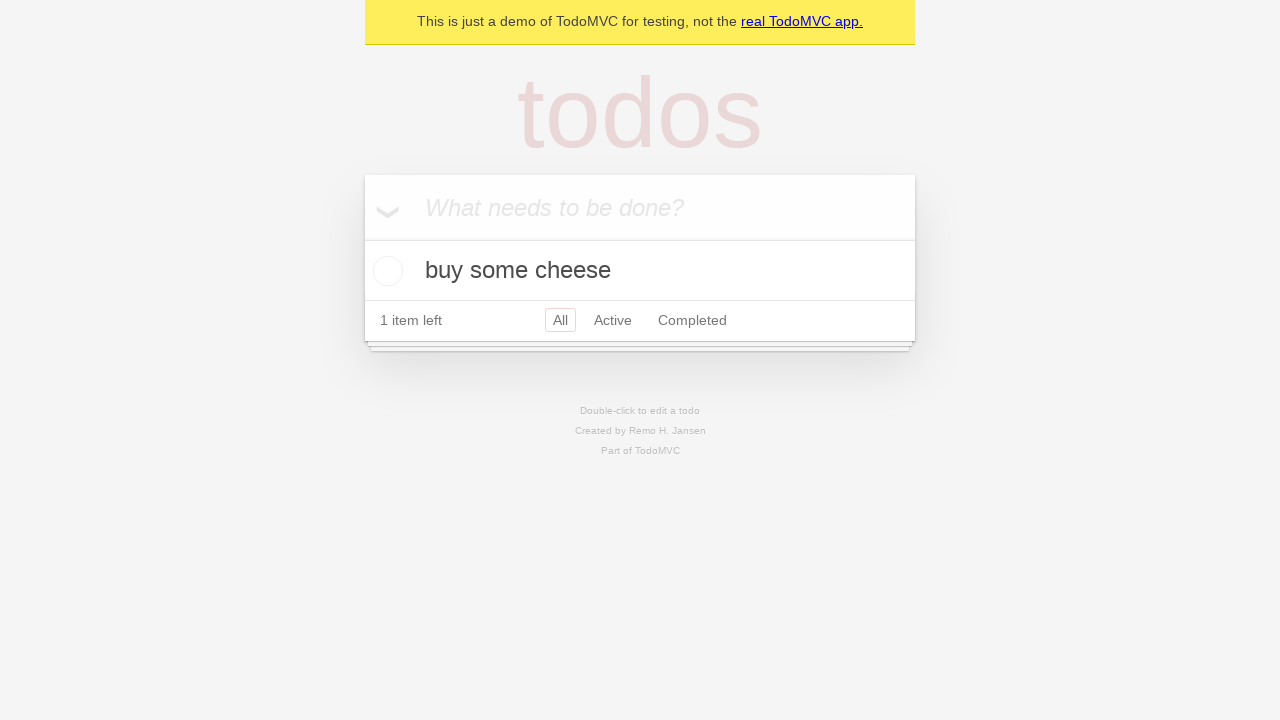

Filled new todo input with 'feed the cat' on .new-todo
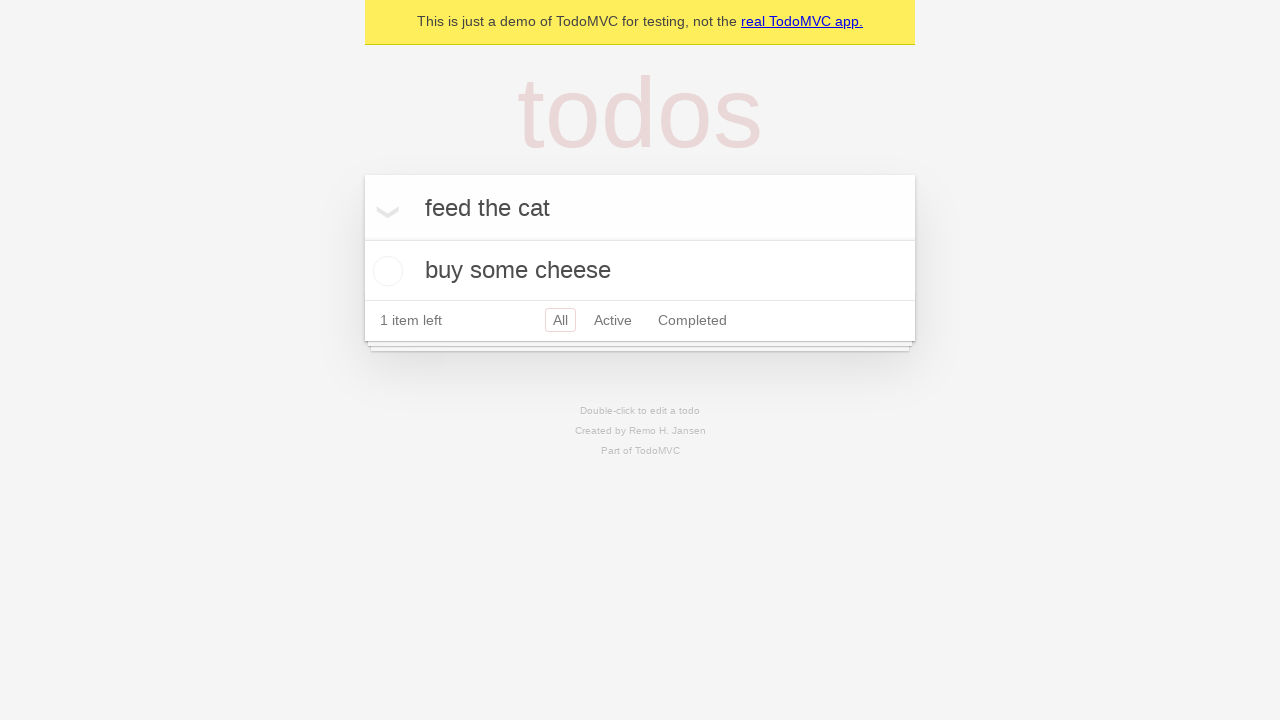

Pressed Enter to add second todo on .new-todo
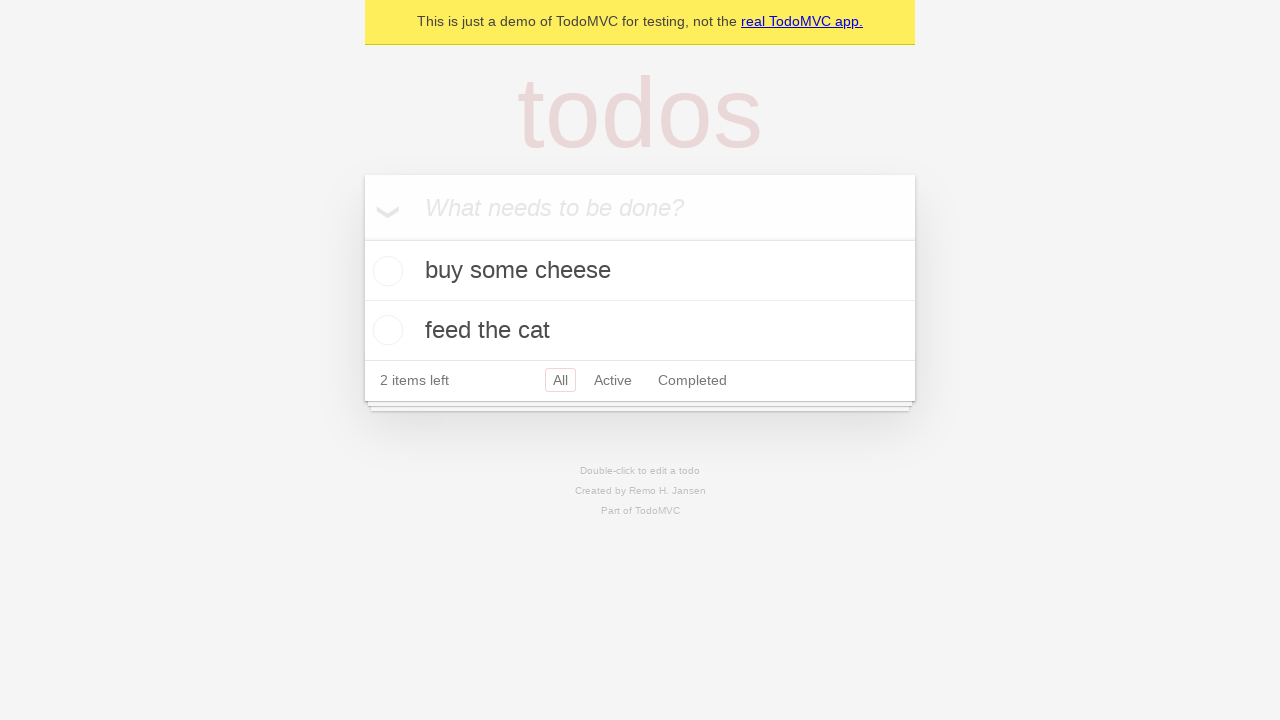

Filled new todo input with 'book a doctors appointment' on .new-todo
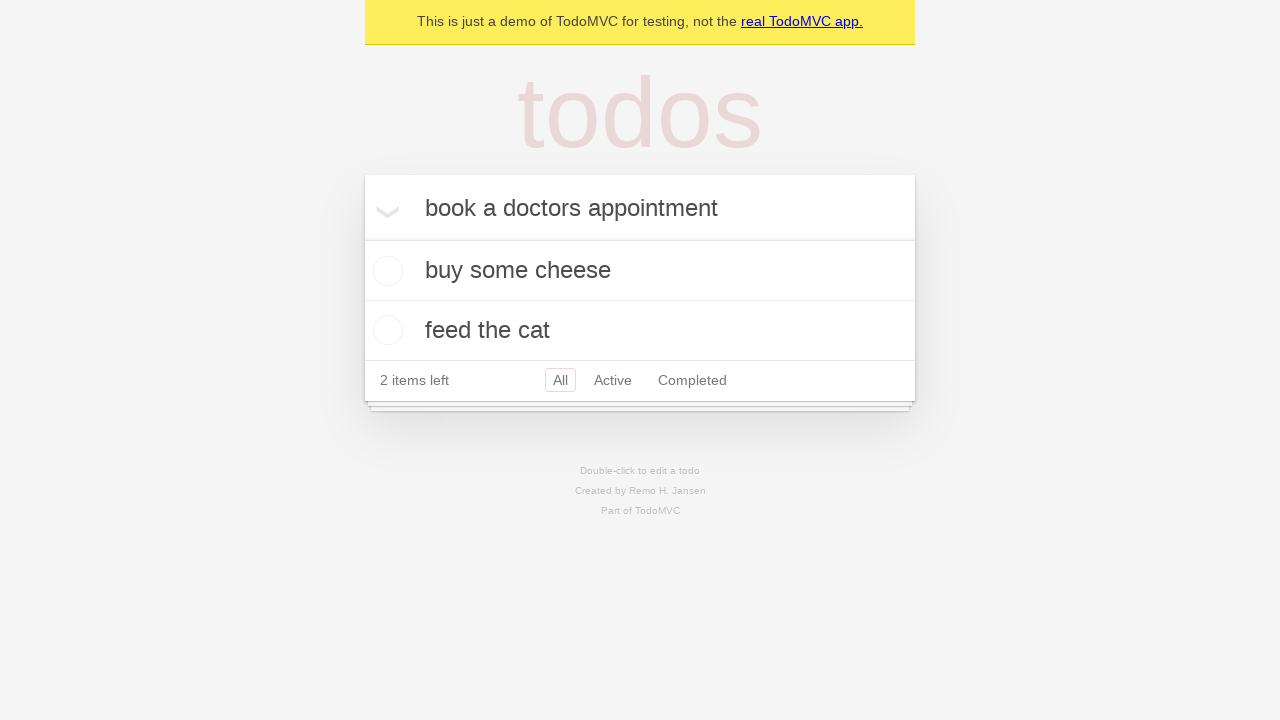

Pressed Enter to add third todo on .new-todo
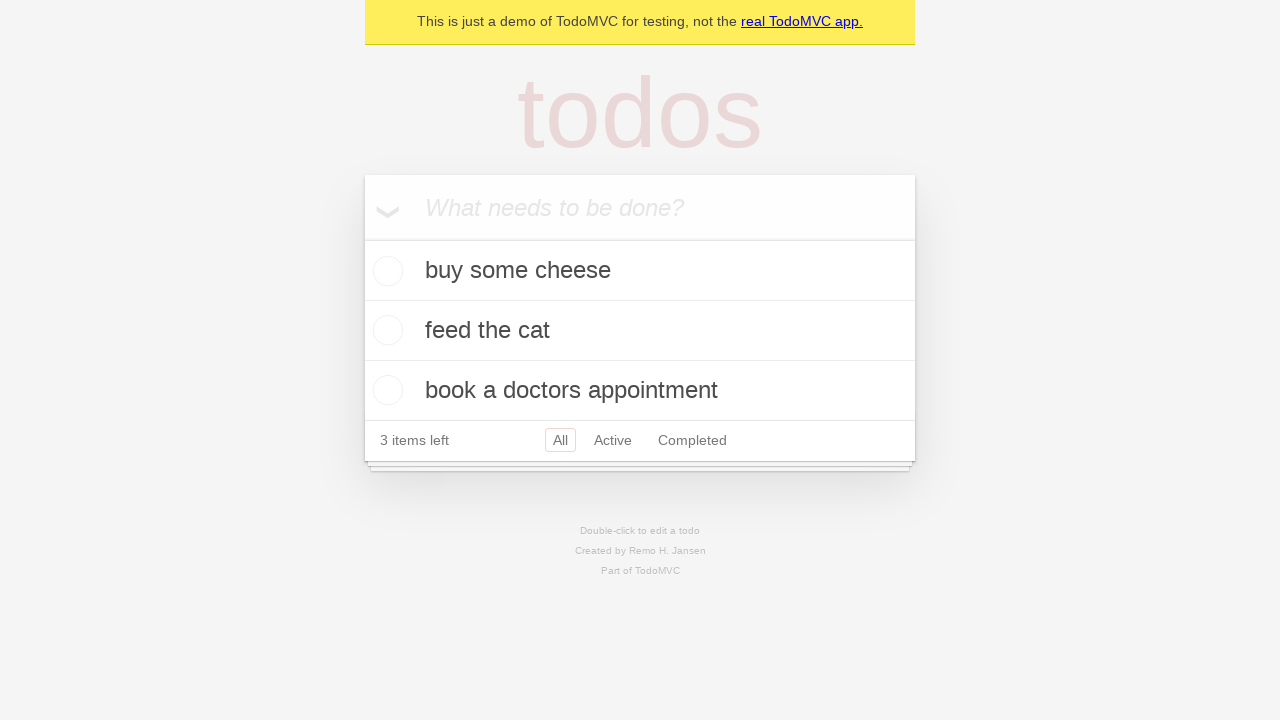

Located all todo items
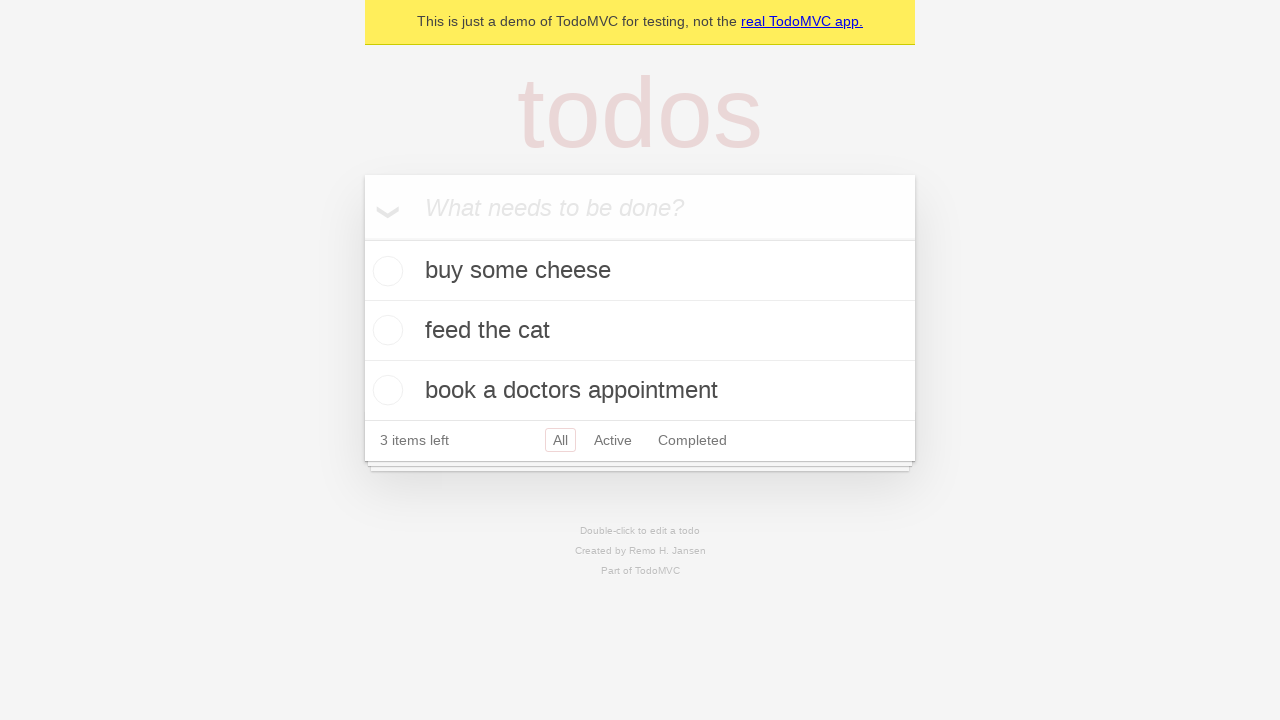

Checked the second todo item as completed at (385, 330) on .todo-list li >> nth=1 >> .toggle
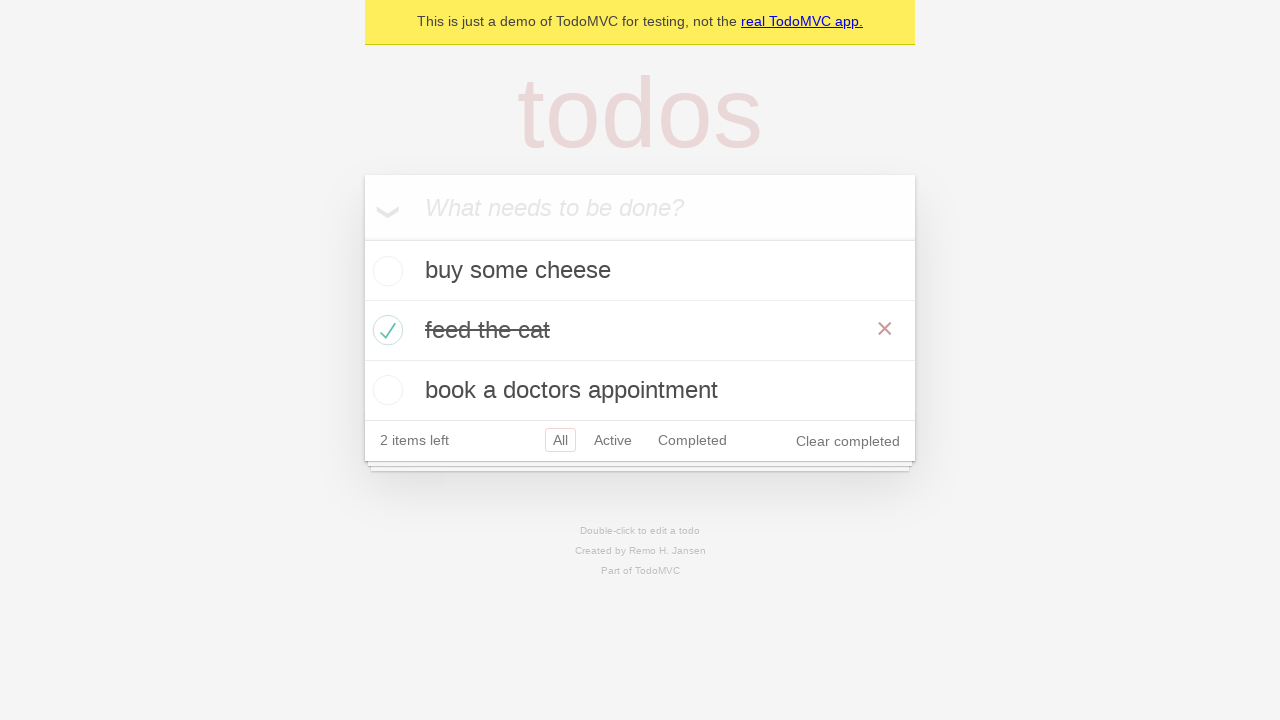

Clicked 'Clear completed' button to remove completed items at (848, 441) on .clear-completed
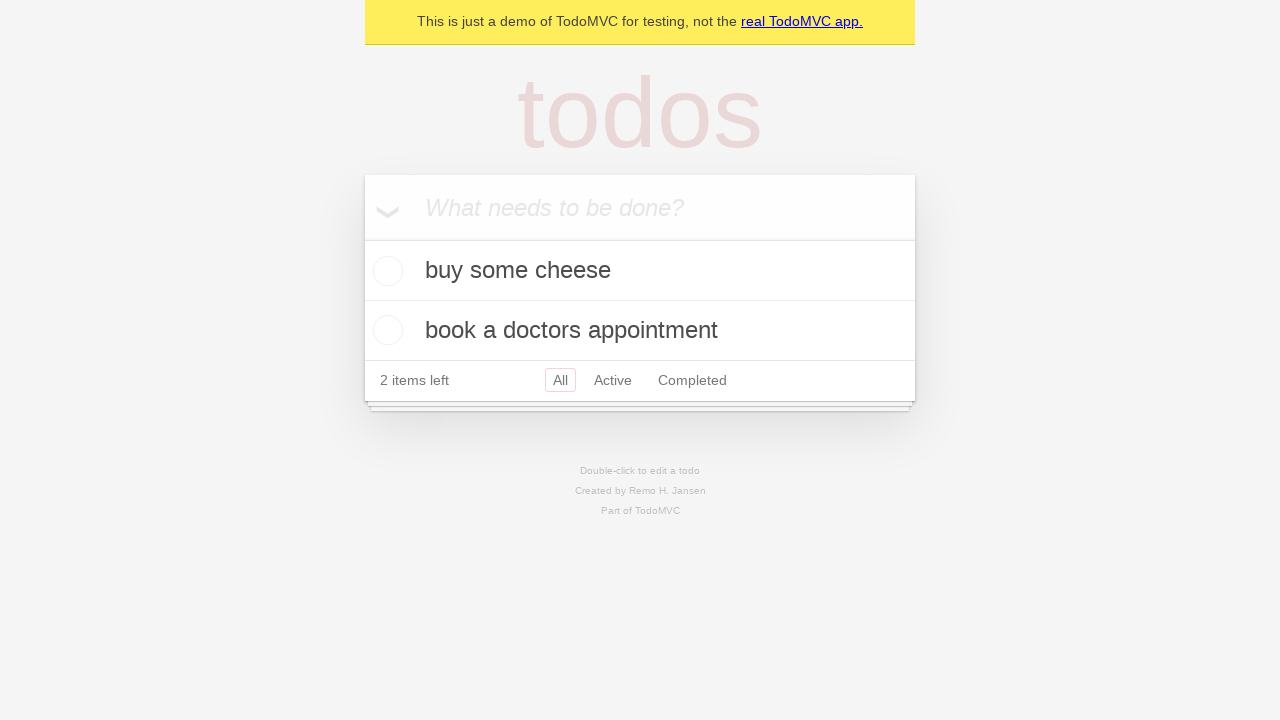

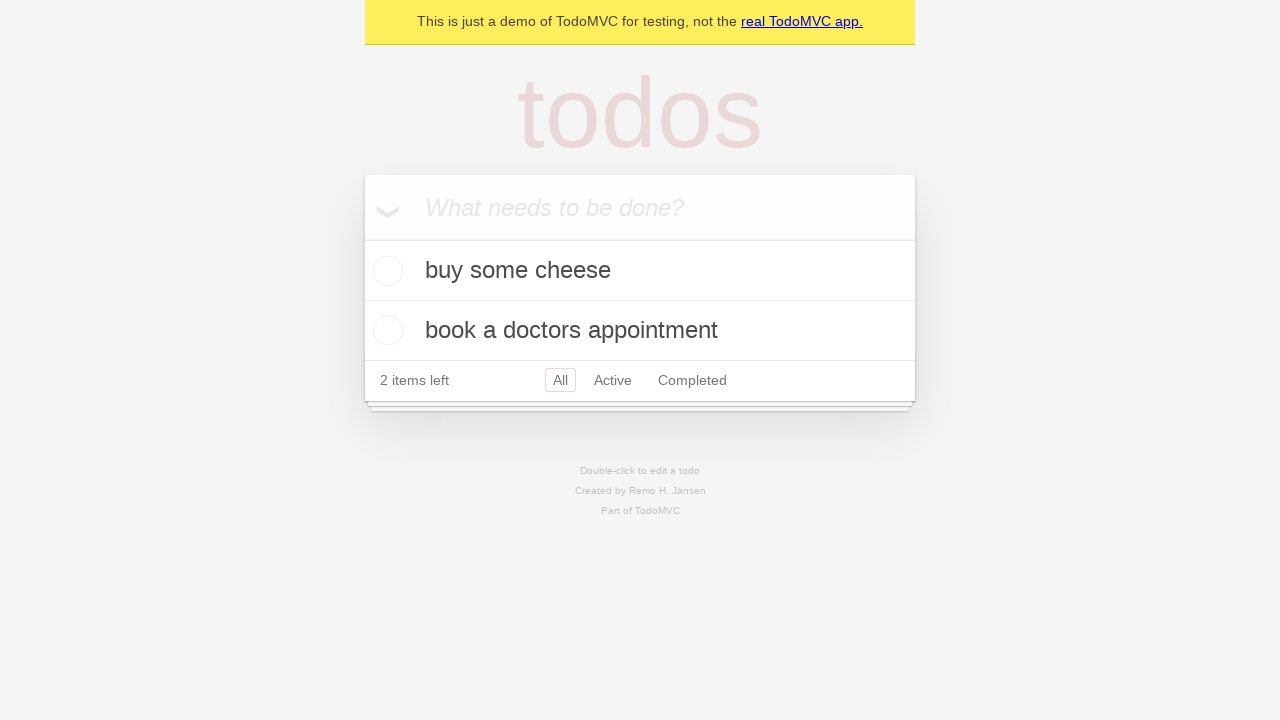